Tests Google Forms radio button and checkbox selection

Starting URL: https://docs.google.com/forms/d/e/1FAIpQLSfiypnd69zhuDkjKgqvpID9kwO29UCzeCVrGGtbNPZXQok0jA/viewform

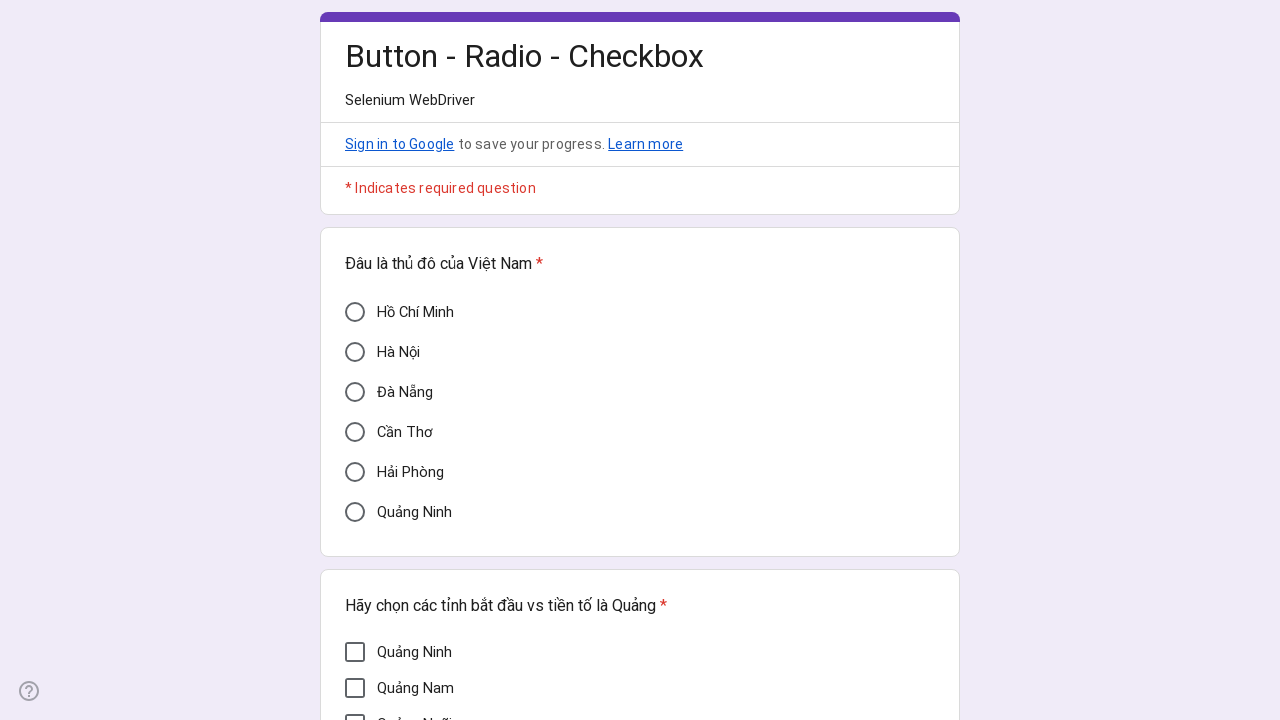

Clicked Cần Thơ radio button at (355, 432) on div[aria-label='Cần Thơ']
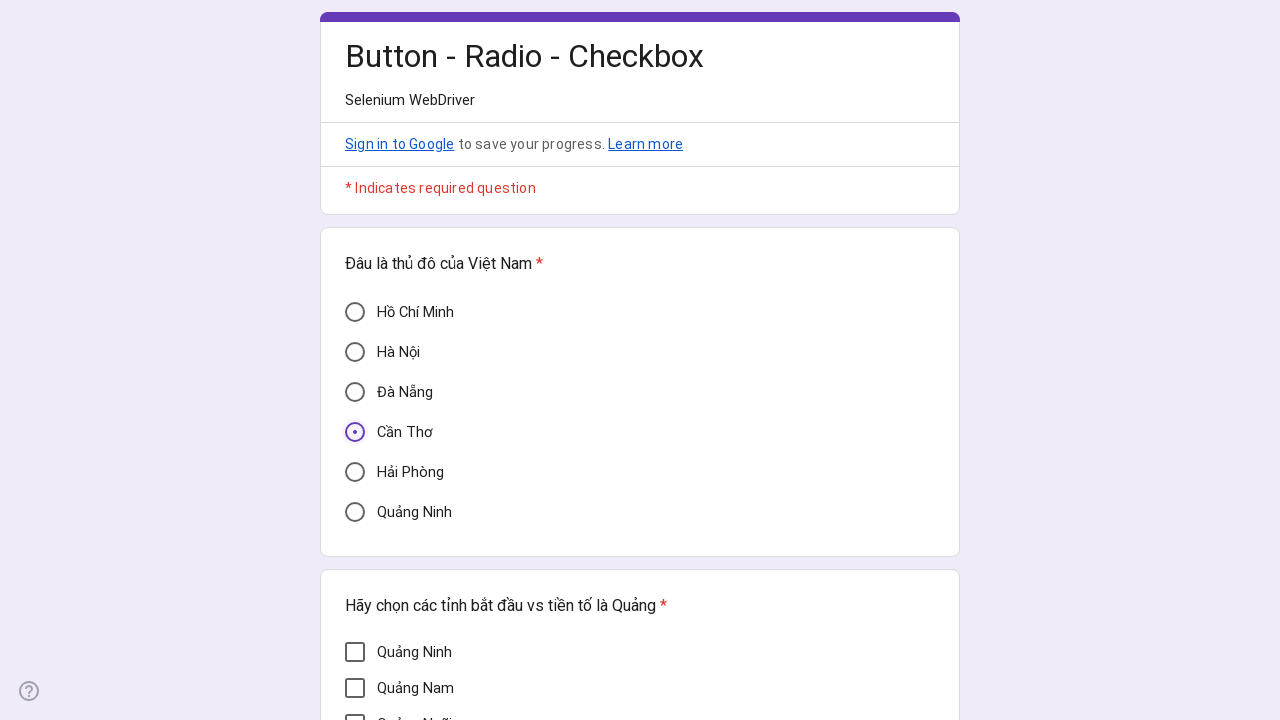

Clicked Quảng Ninh checkbox at (355, 652) on div[data-answer-value='Quảng Ninh']
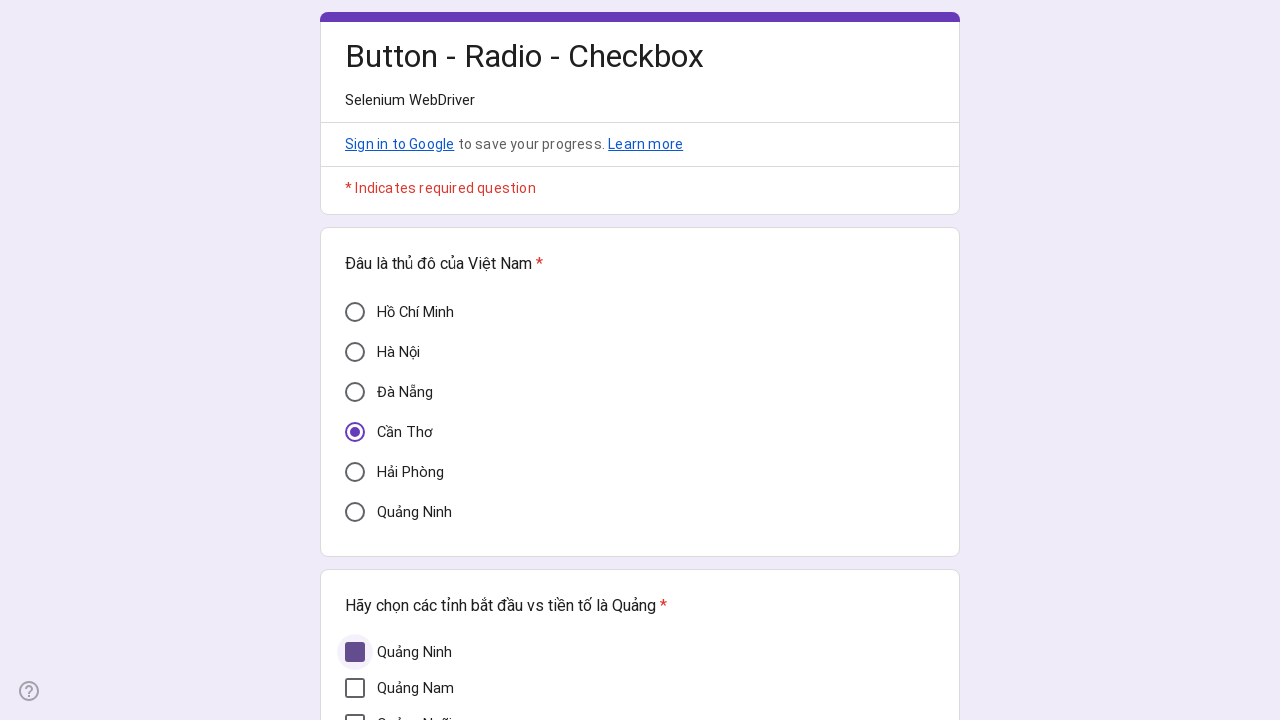

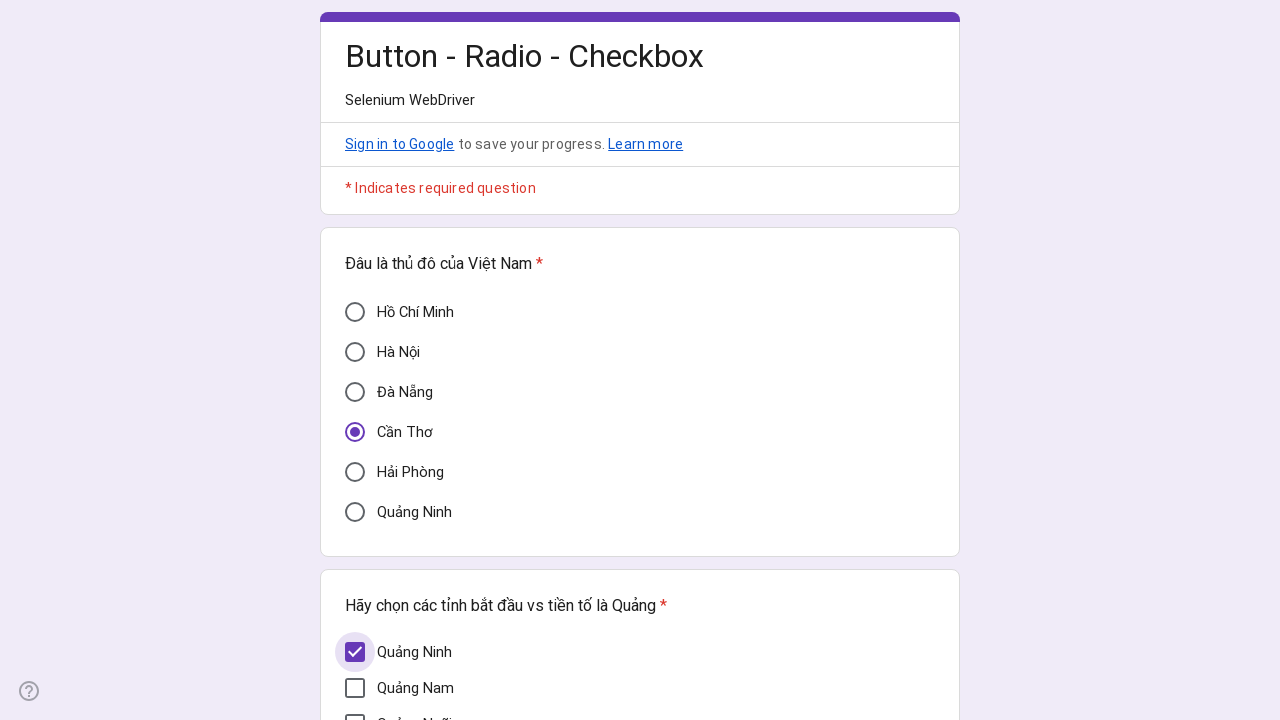